Tests that the University of Latvia website has the correct page title

Starting URL: https://www.lu.lv/

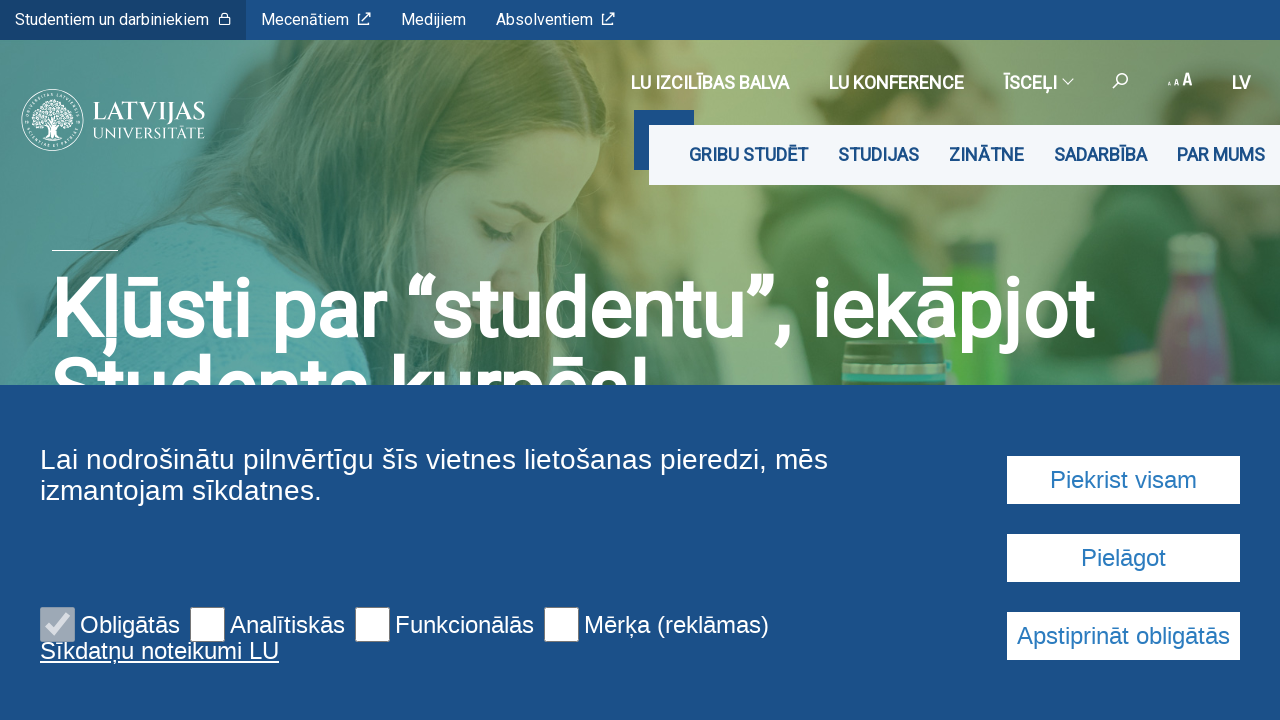

Waited for page to load (domcontentloaded)
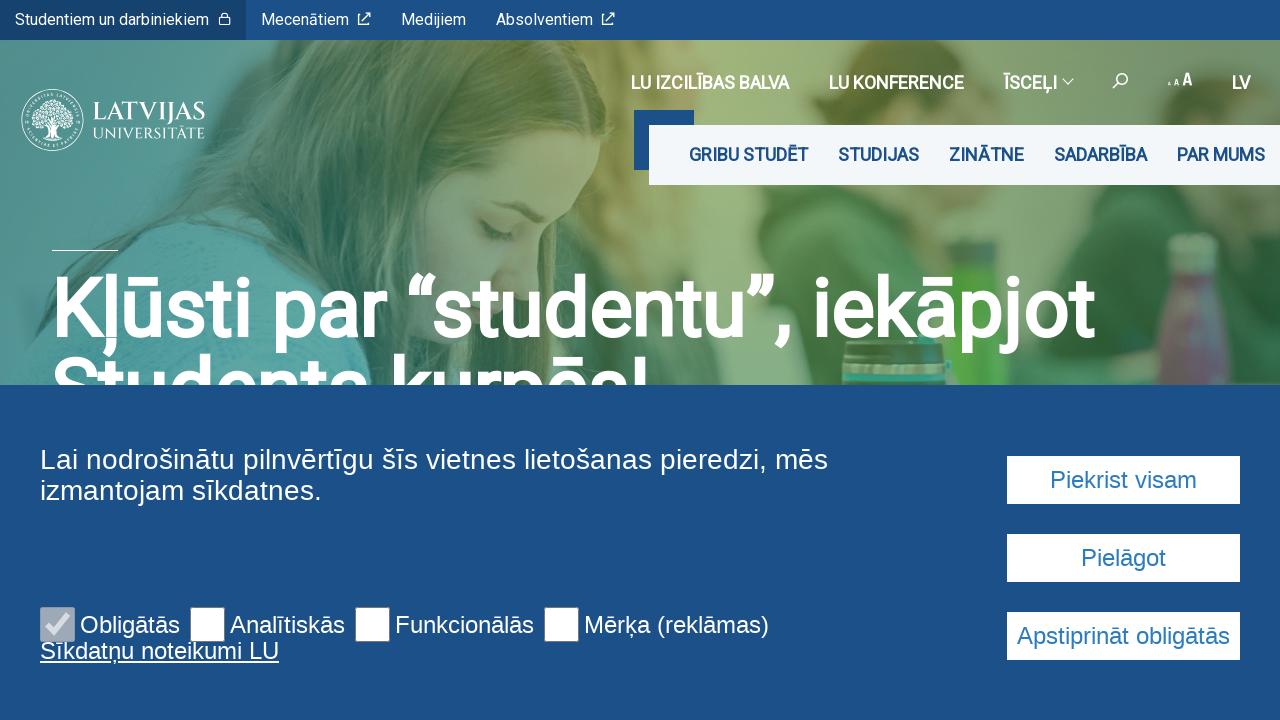

Retrieved page title
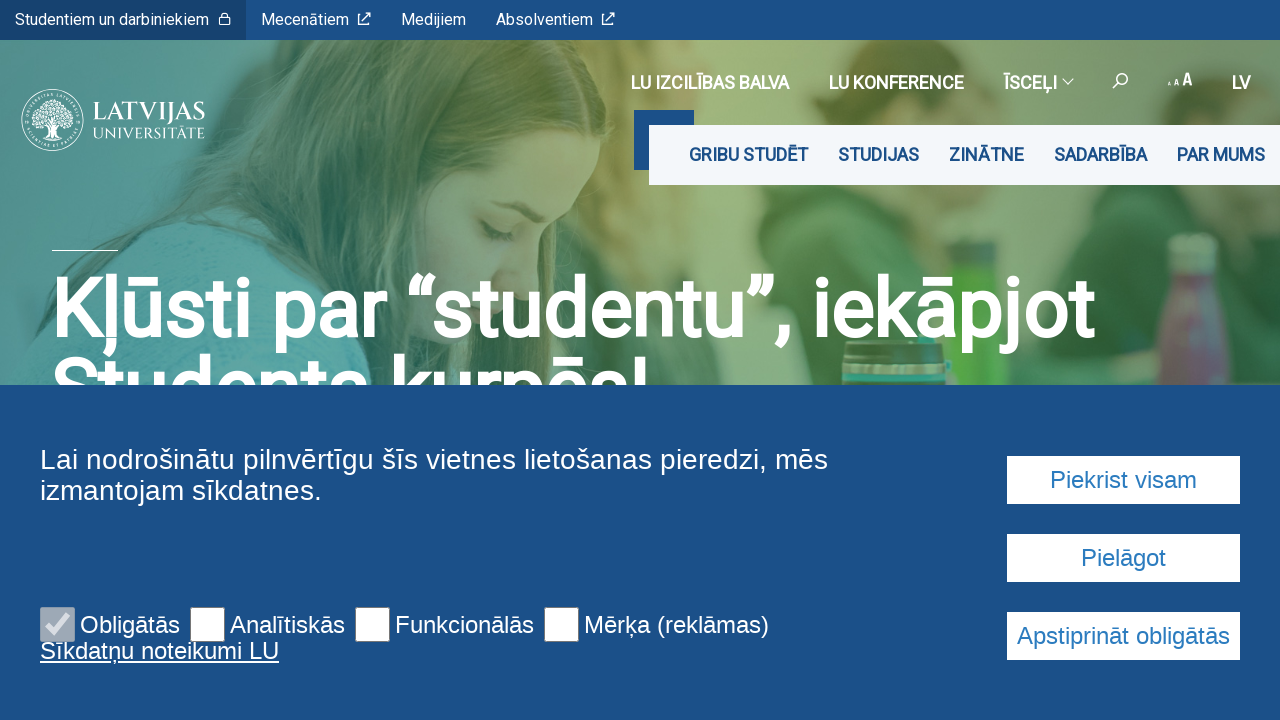

Verified page title is 'Latvijas Universitāte'
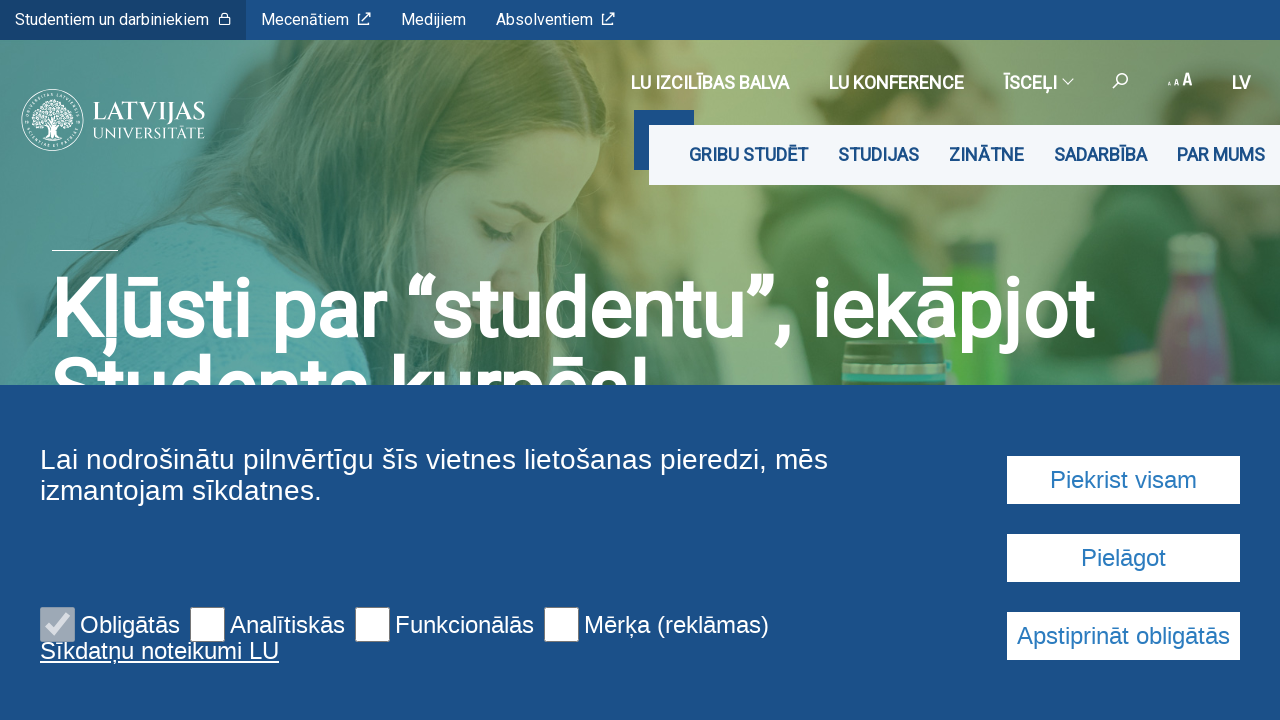

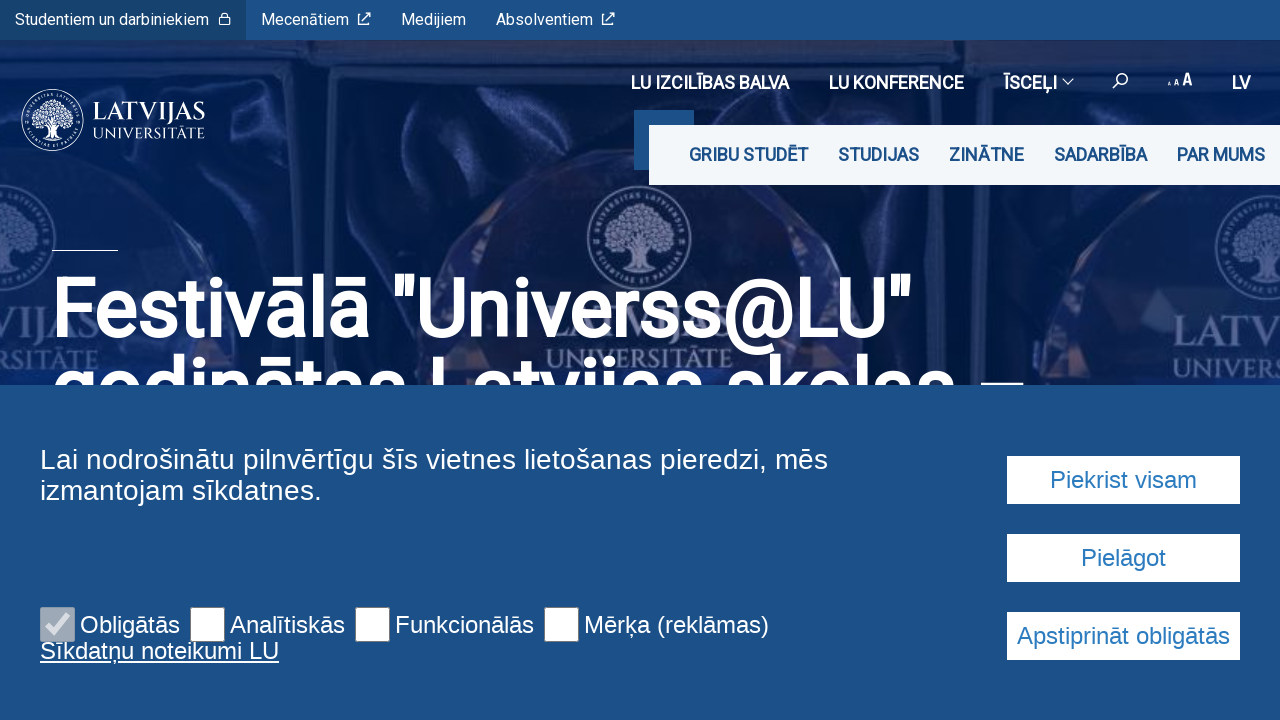